Tests clicking on the Checkboxes link and checking an unchecked checkbox, then verifying it becomes selected

Starting URL: https://the-internet.herokuapp.com/

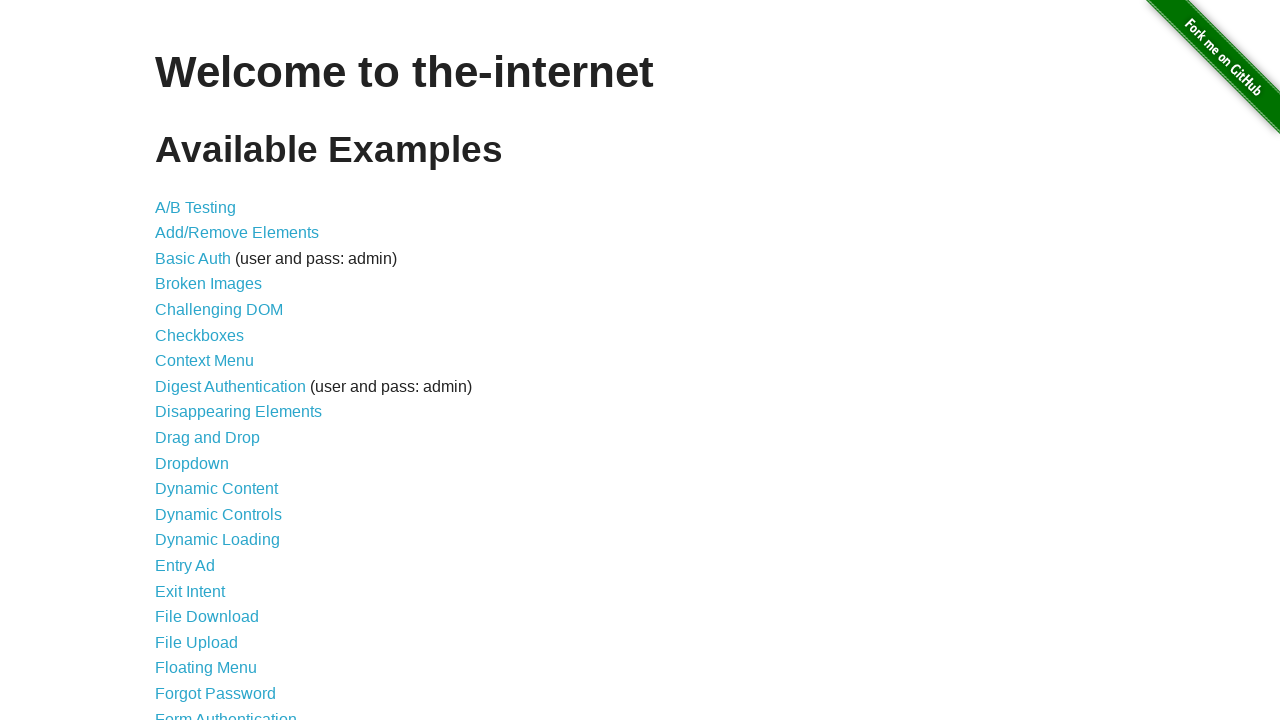

Clicked on the Checkboxes link at (200, 335) on text=Checkboxes
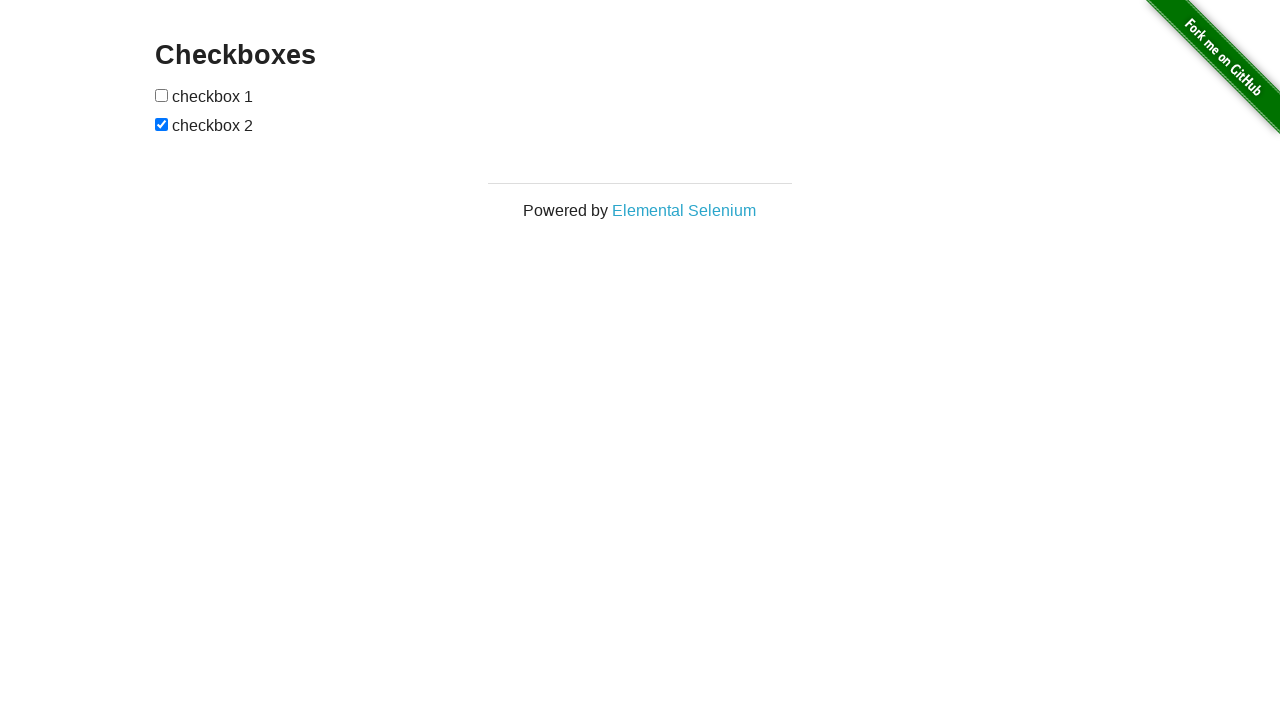

Clicked the first checkbox to check it at (162, 95) on #checkboxes > input[type=checkbox]:nth-child(1)
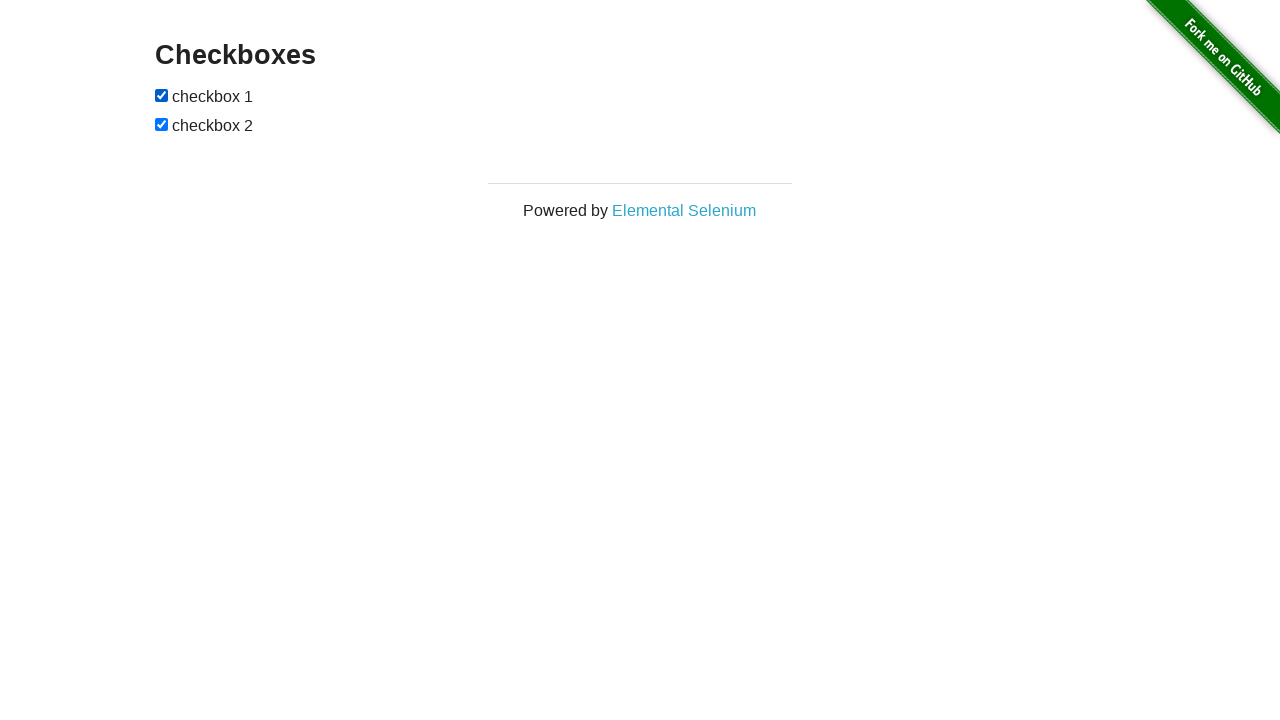

Located the first checkbox element
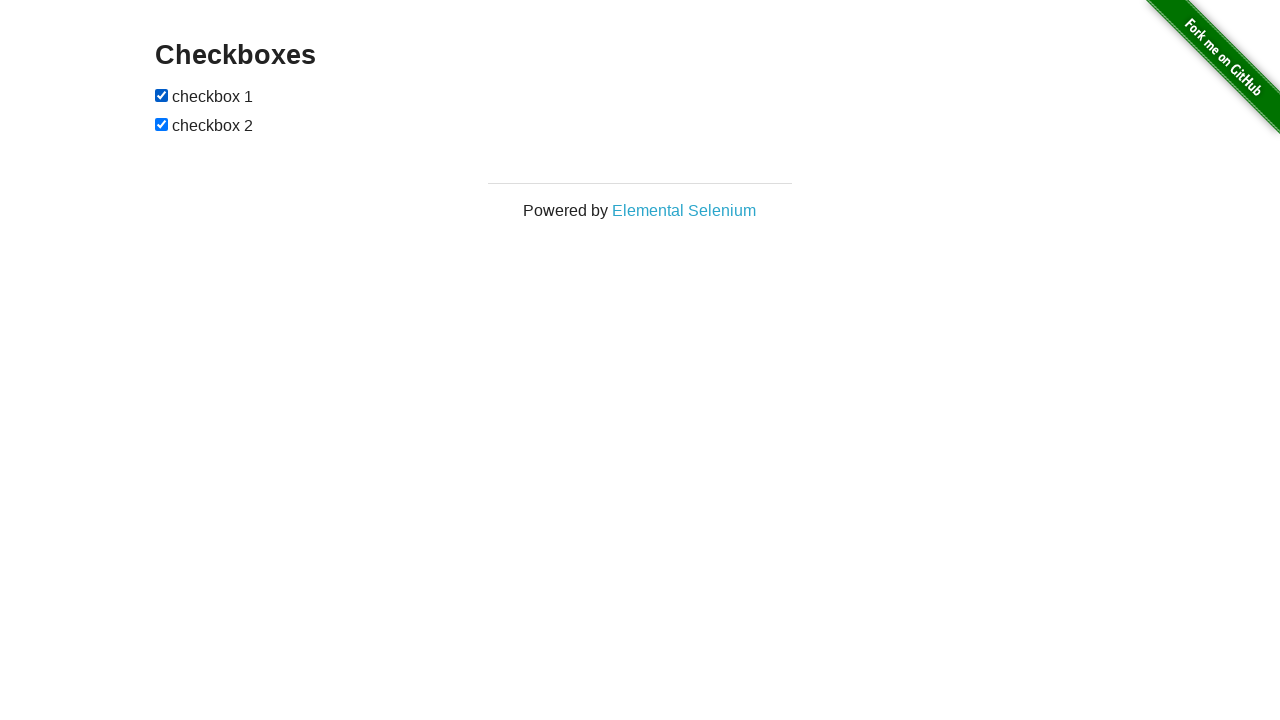

Verified that the first checkbox is now checked
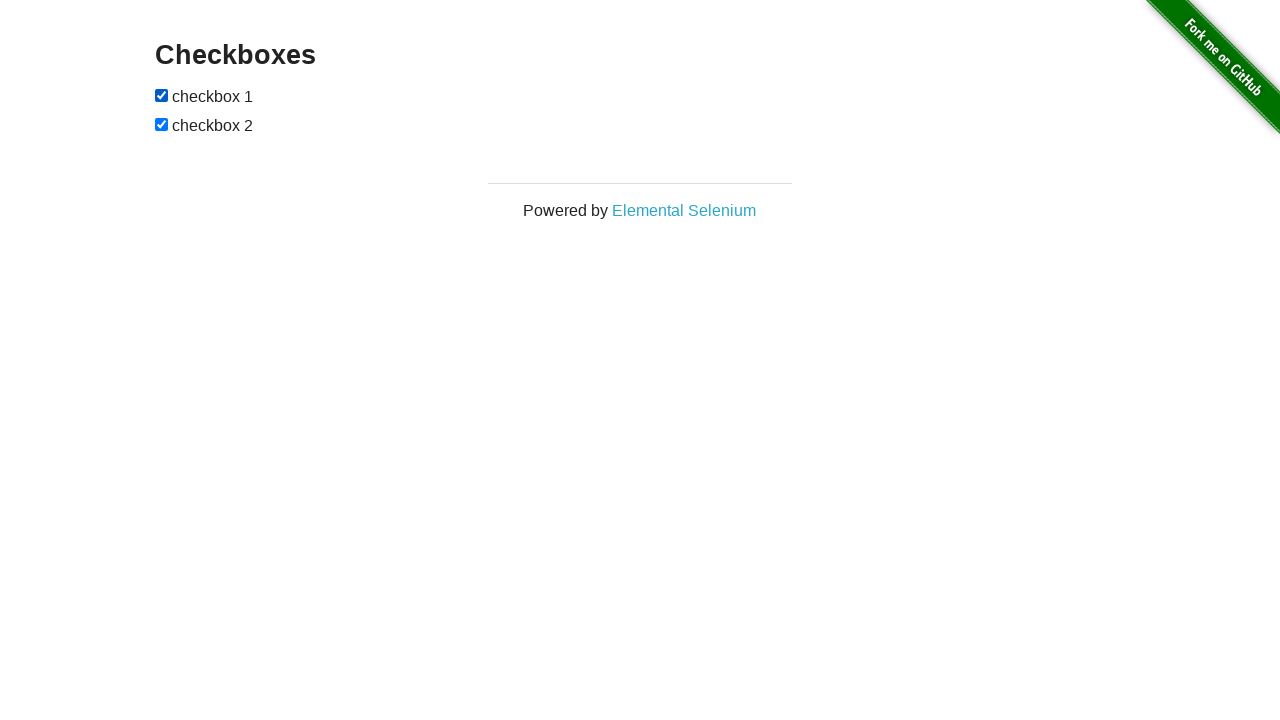

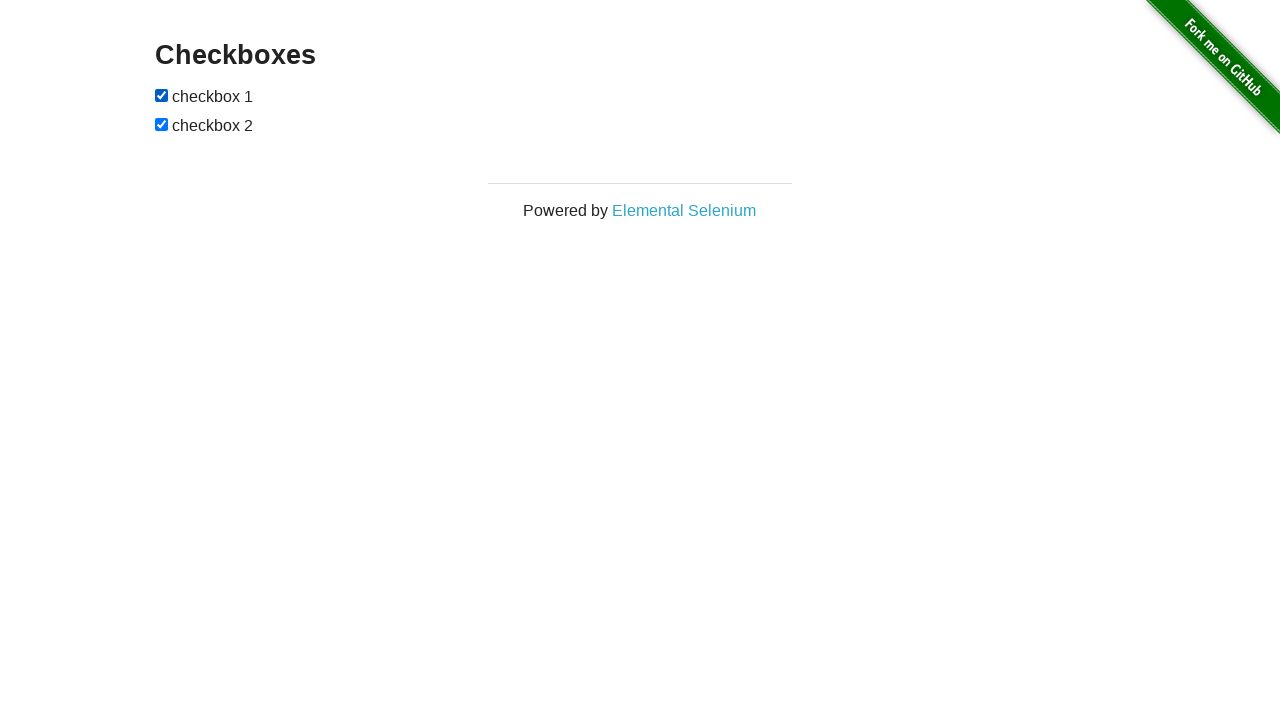